Tests the Add/Remove Elements functionality by clicking the Add Element button, verifying the Delete button appears, clicking Delete, and verifying the page heading is still visible.

Starting URL: https://the-internet.herokuapp.com/add_remove_elements/

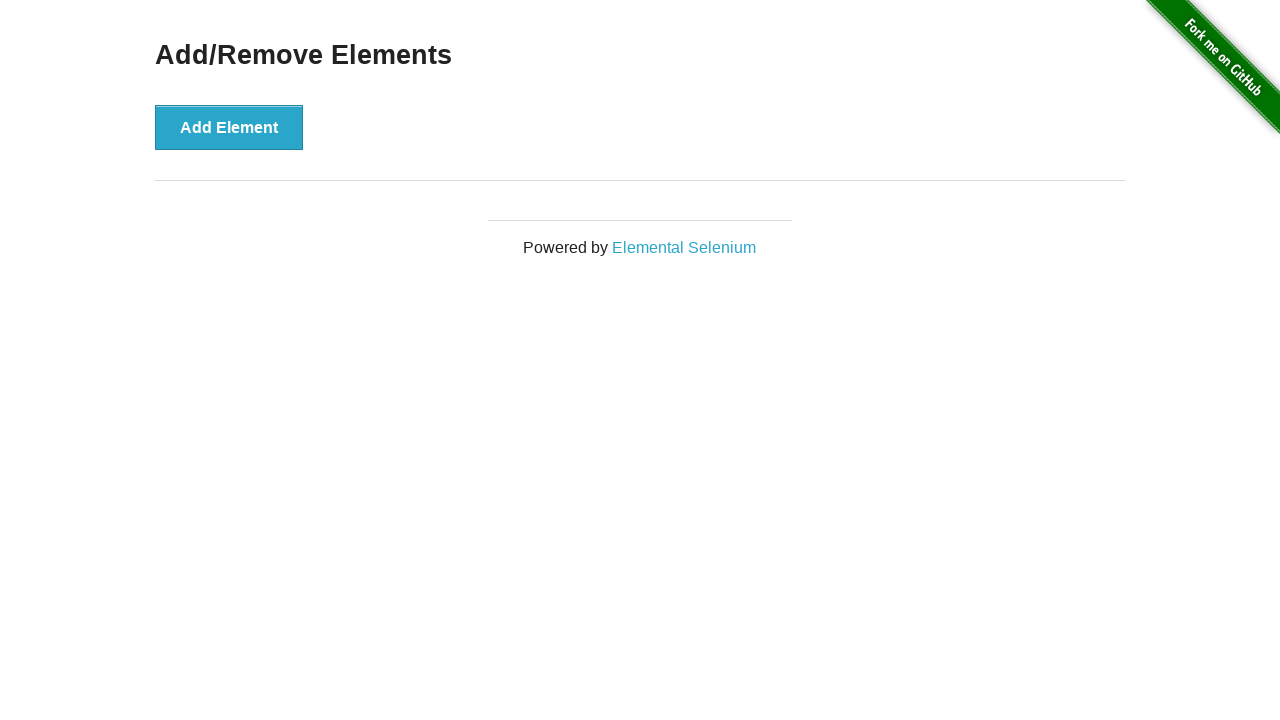

Clicked 'Add Element' button at (229, 127) on xpath=//*[text()='Add Element']
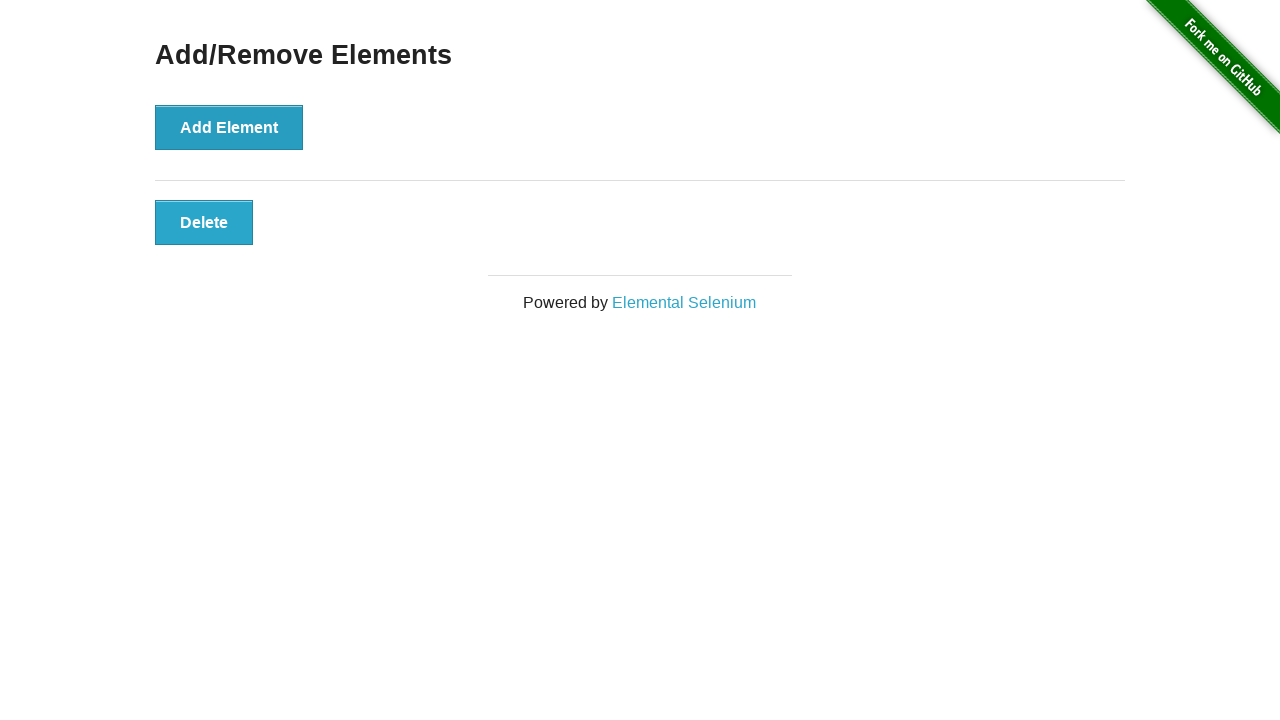

Delete button appeared and is visible
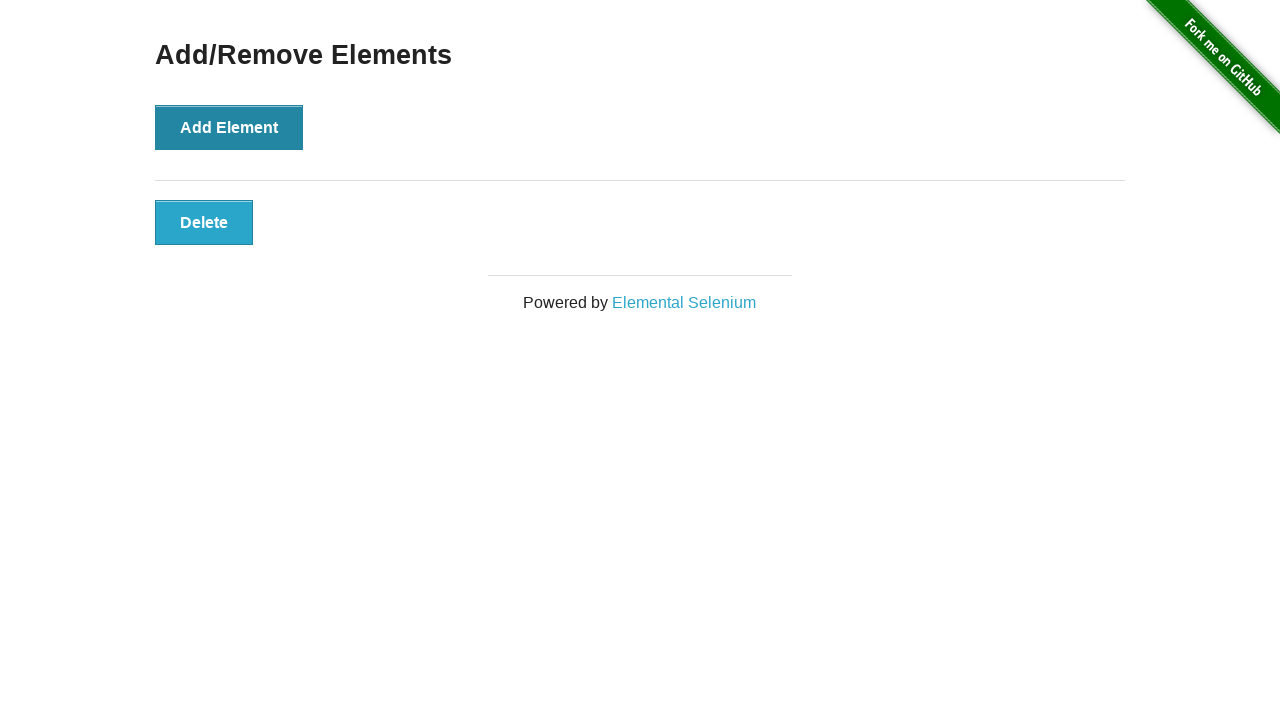

Clicked Delete button to remove the element at (204, 222) on .added-manually
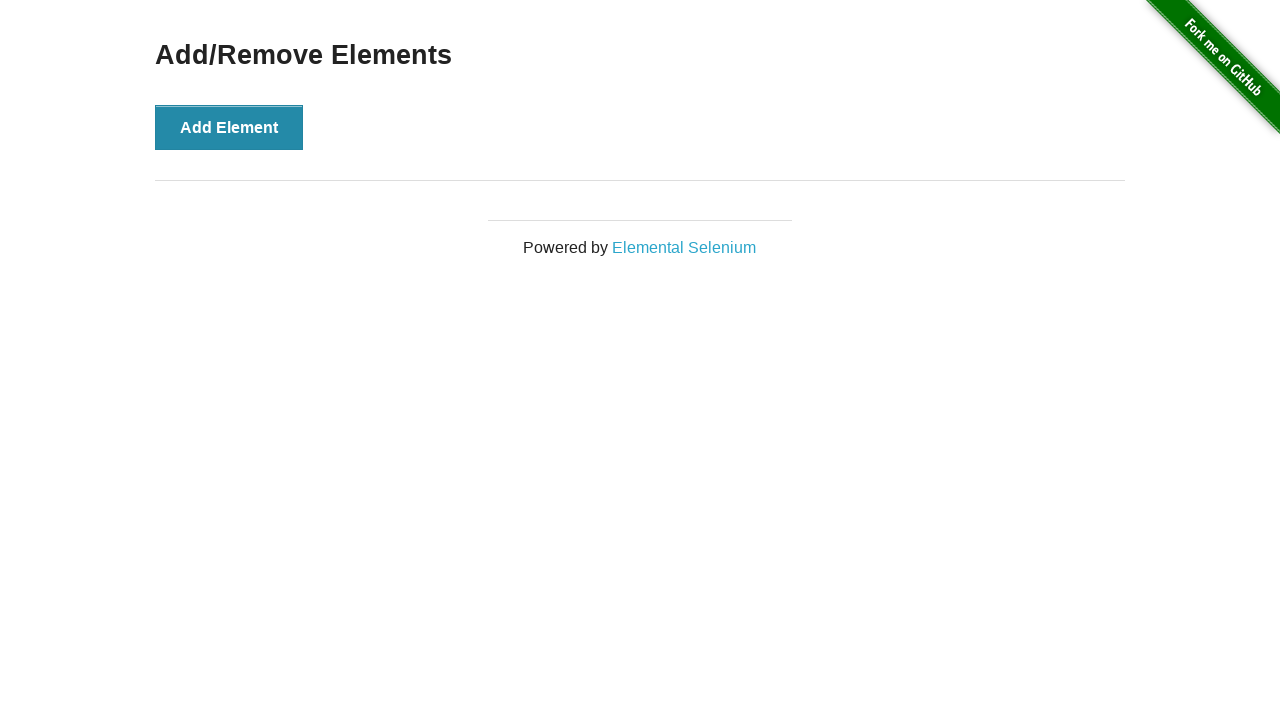

Verified 'Add/Remove Elements' heading is still visible after deletion
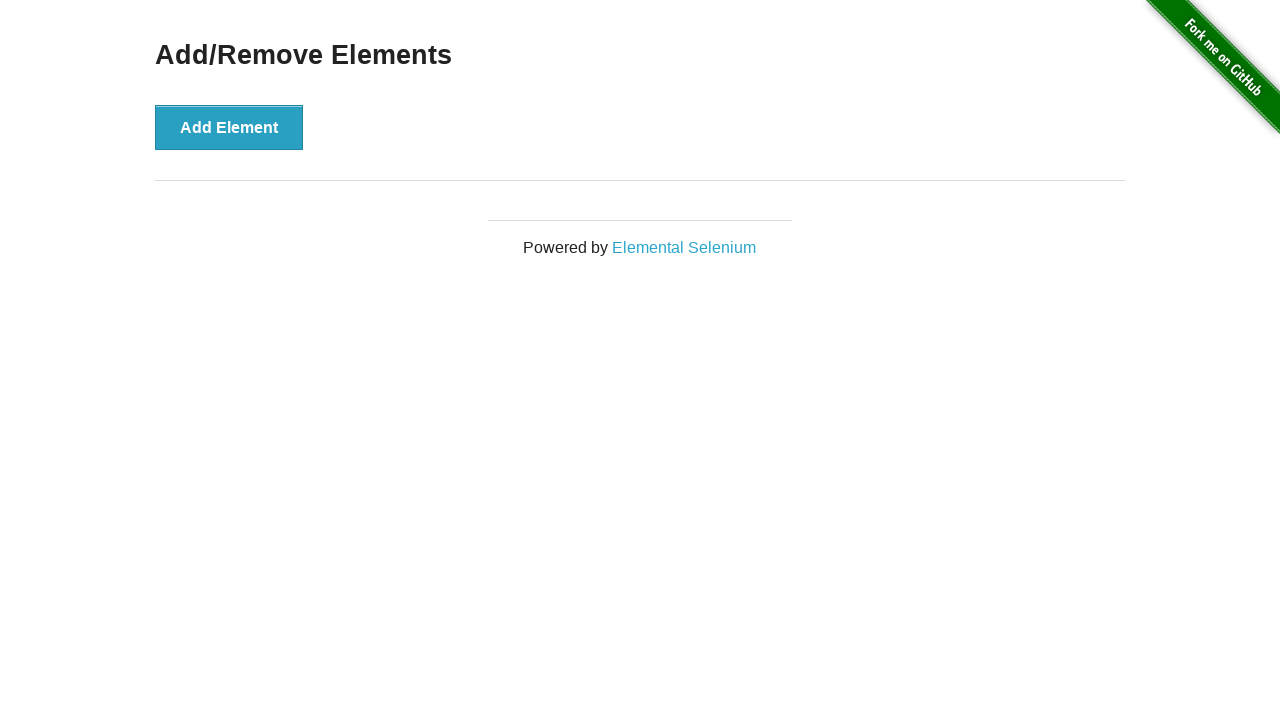

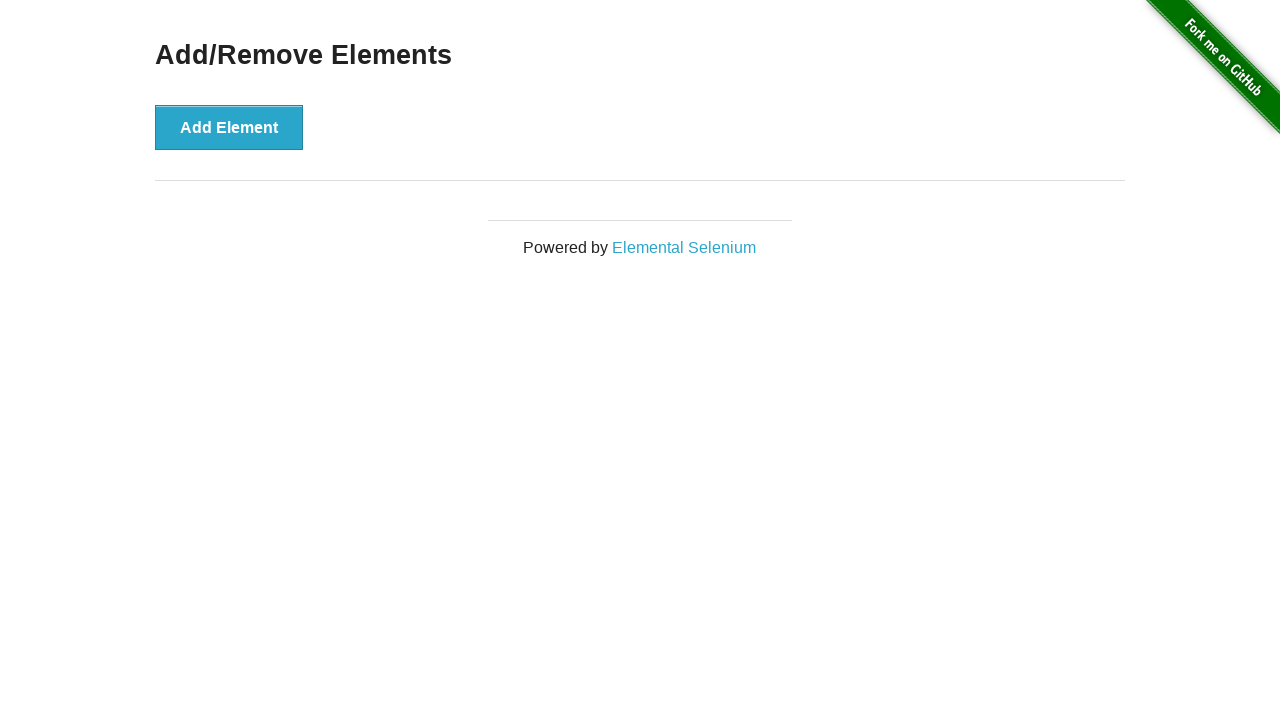